Tests navigating through All, Active, and Completed filters to display all items.

Starting URL: https://demo.playwright.dev/todomvc

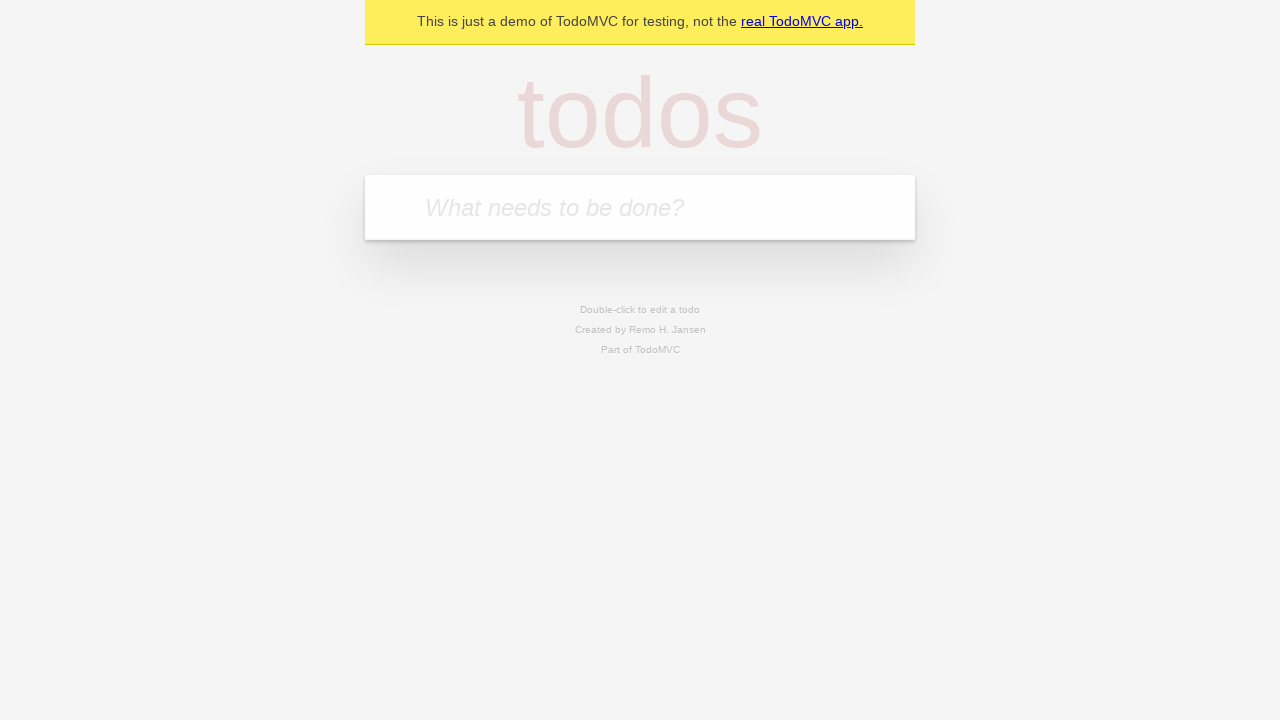

Filled todo input with 'buy some cheese' on internal:attr=[placeholder="What needs to be done?"i]
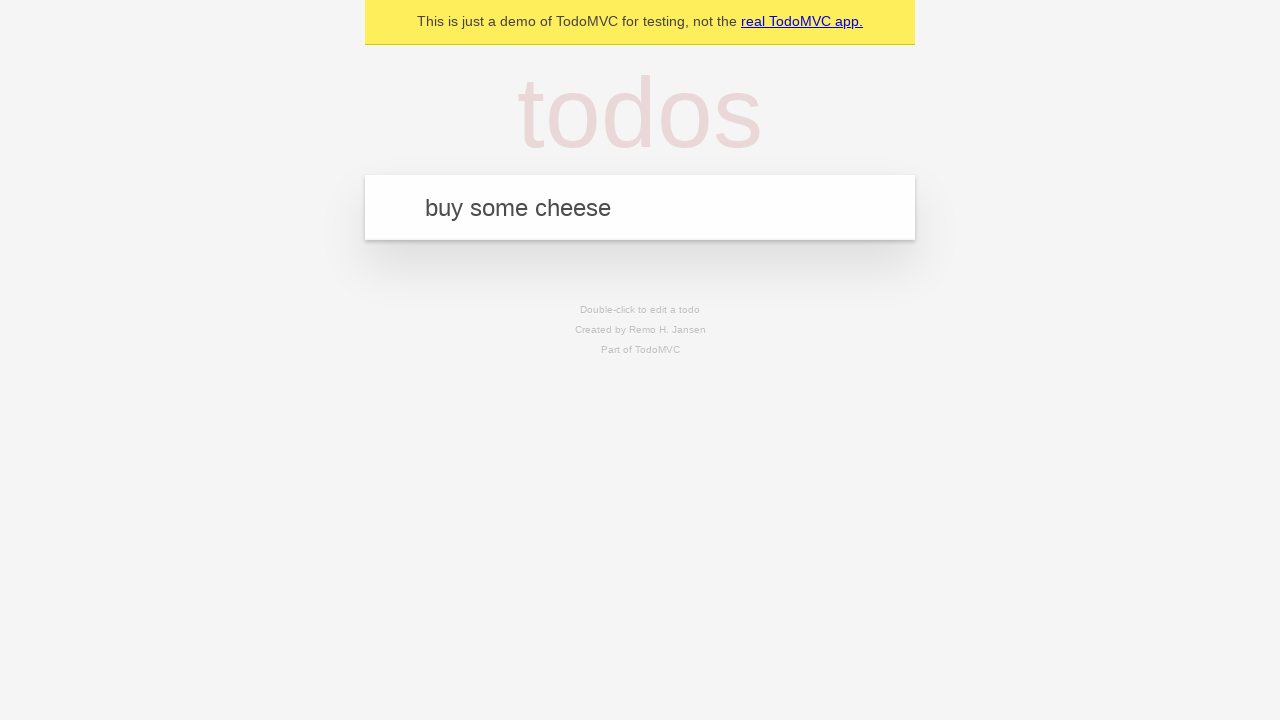

Pressed Enter to create first todo item on internal:attr=[placeholder="What needs to be done?"i]
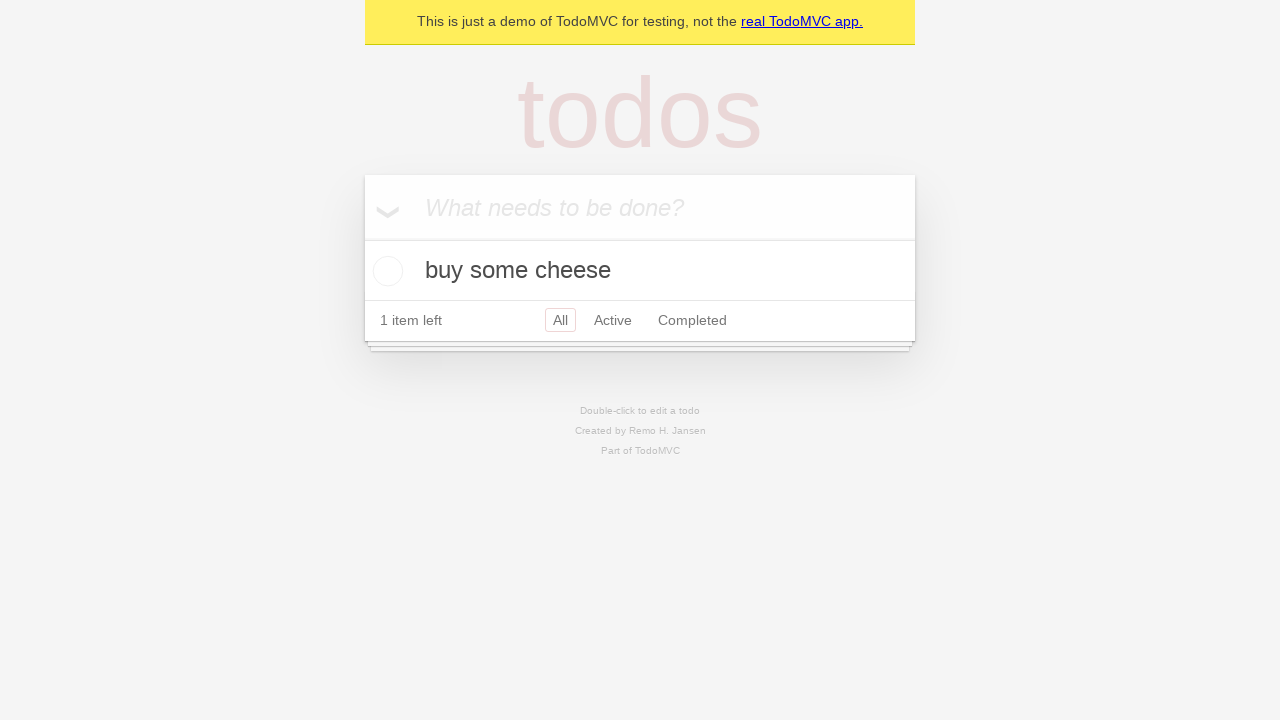

Filled todo input with 'feed the cat' on internal:attr=[placeholder="What needs to be done?"i]
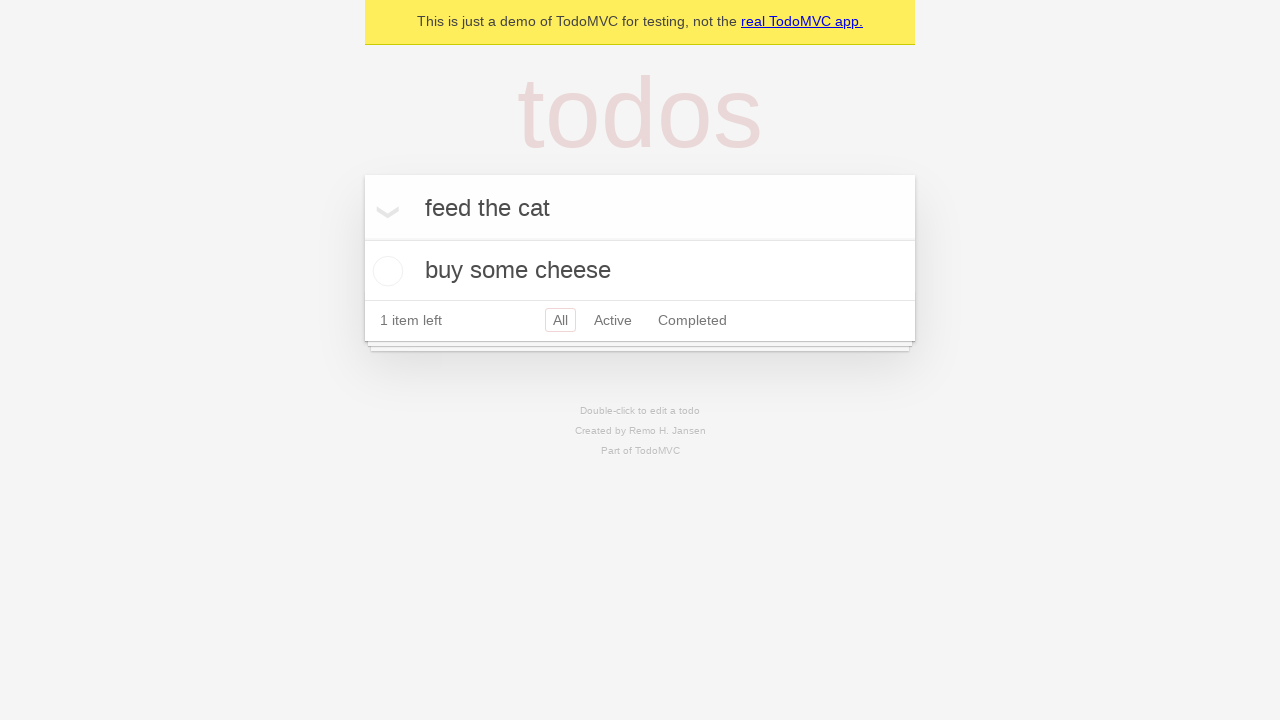

Pressed Enter to create second todo item on internal:attr=[placeholder="What needs to be done?"i]
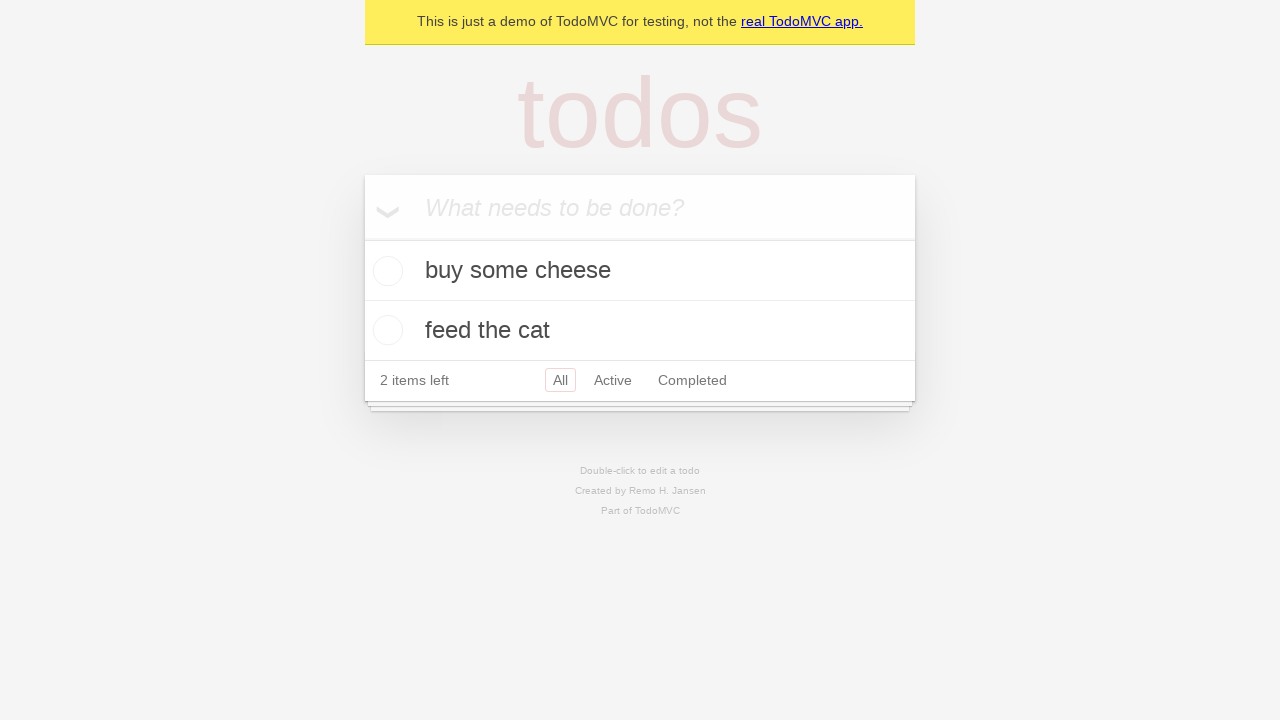

Filled todo input with 'book a doctors appointment' on internal:attr=[placeholder="What needs to be done?"i]
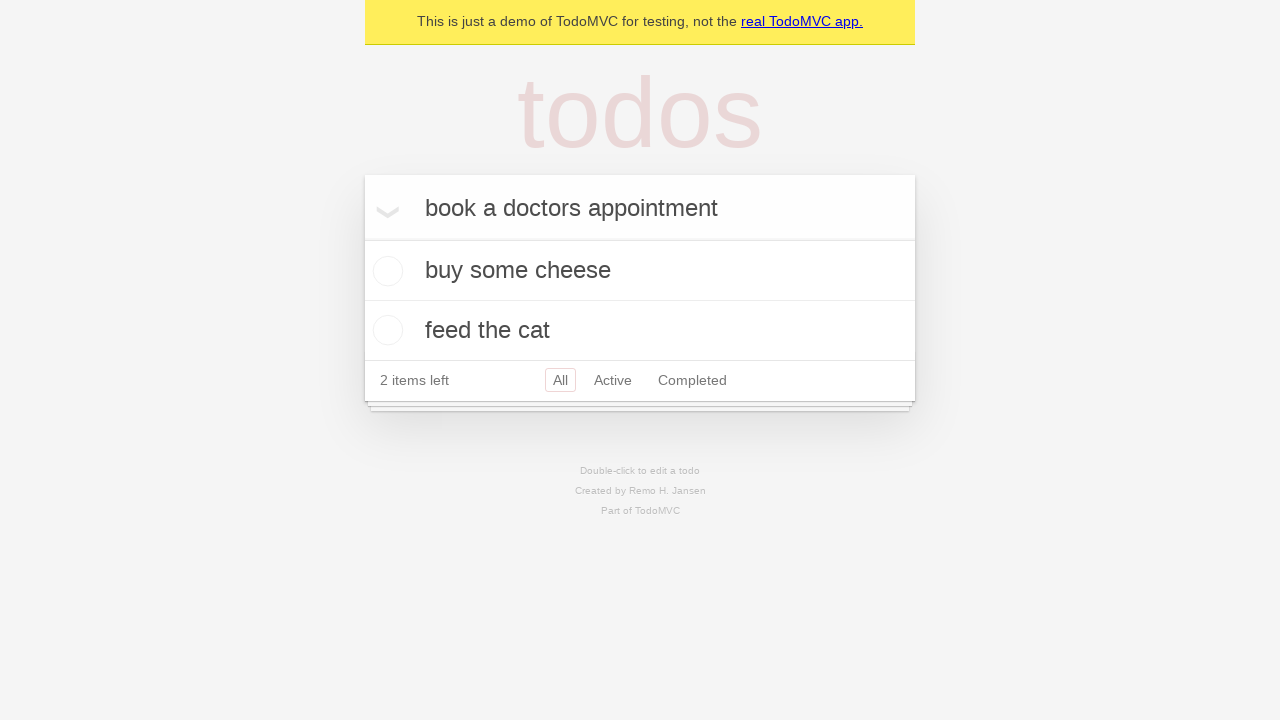

Pressed Enter to create third todo item on internal:attr=[placeholder="What needs to be done?"i]
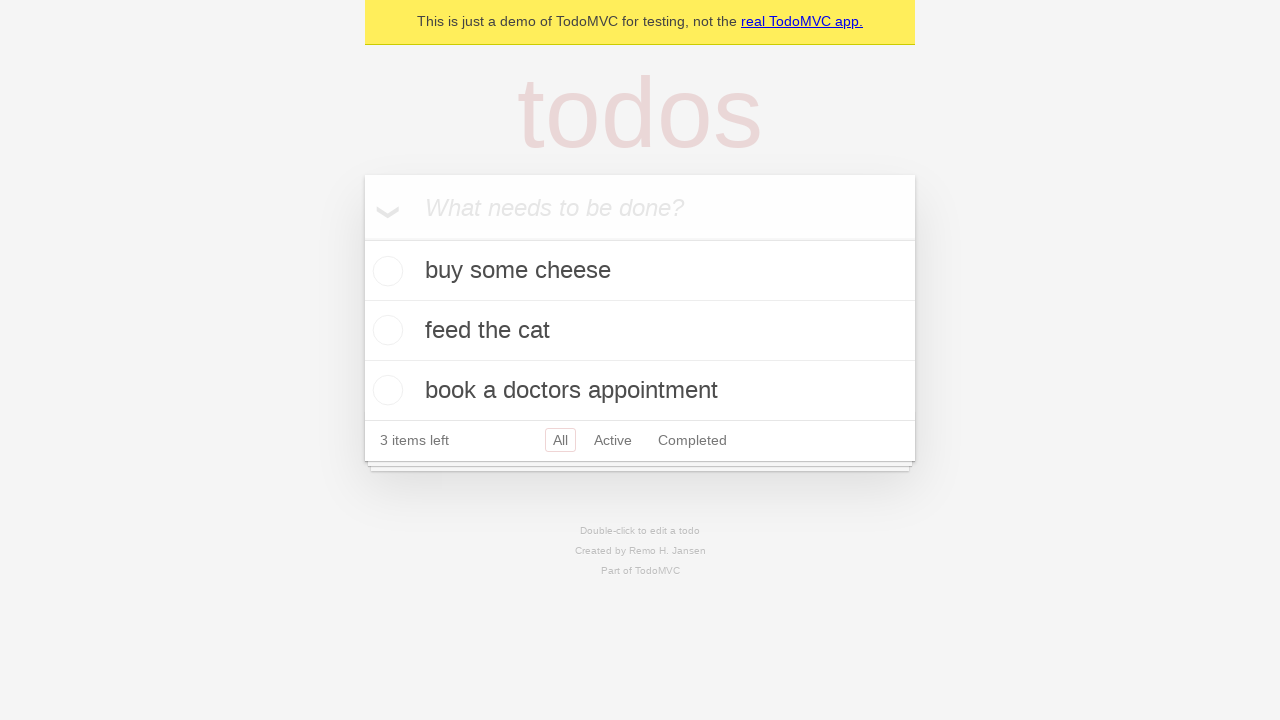

Waited for all three todo items to load
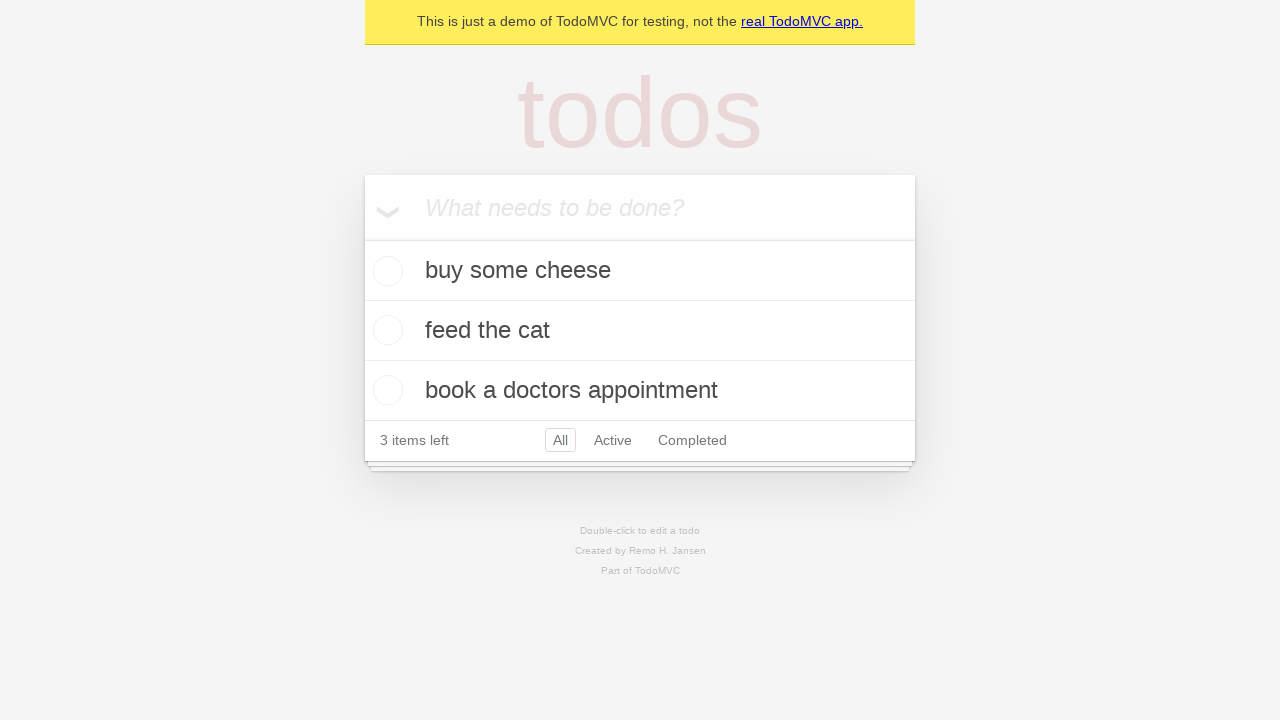

Checked the second todo item ('feed the cat') at (385, 330) on [data-testid='todo-item'] >> nth=1 >> internal:role=checkbox
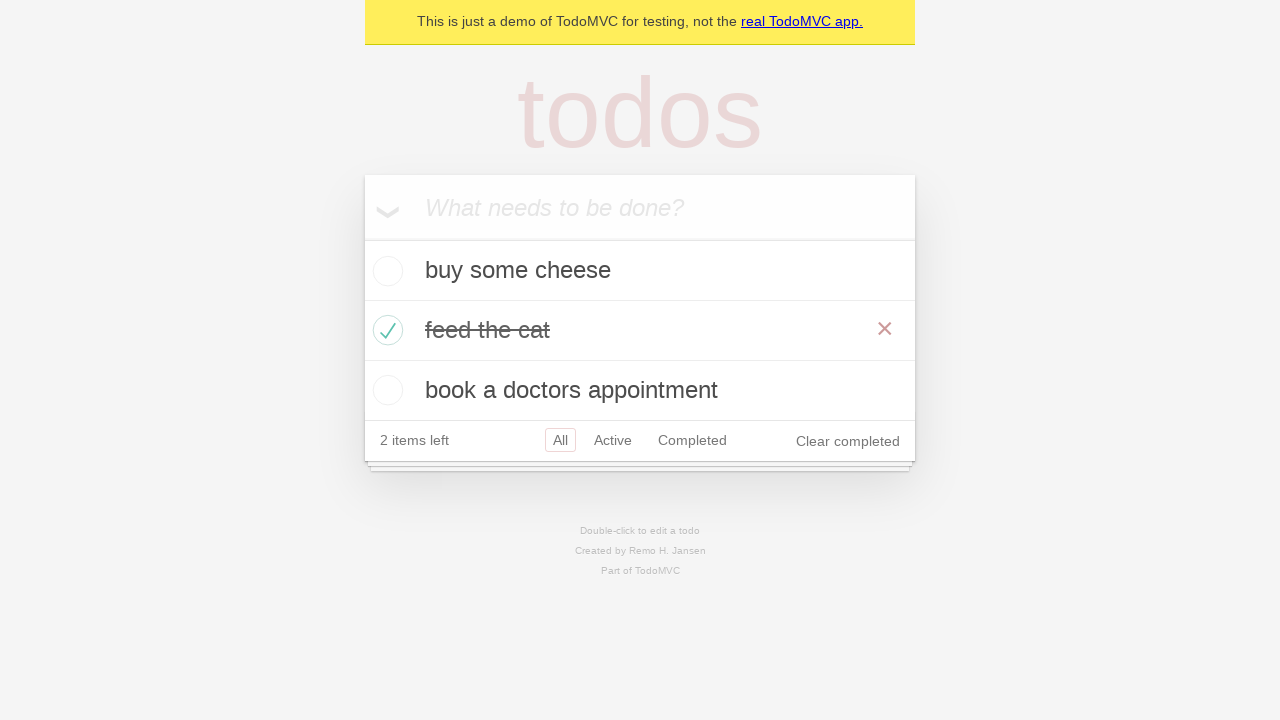

Clicked 'Active' filter to display active items at (613, 440) on internal:role=link[name="Active"i]
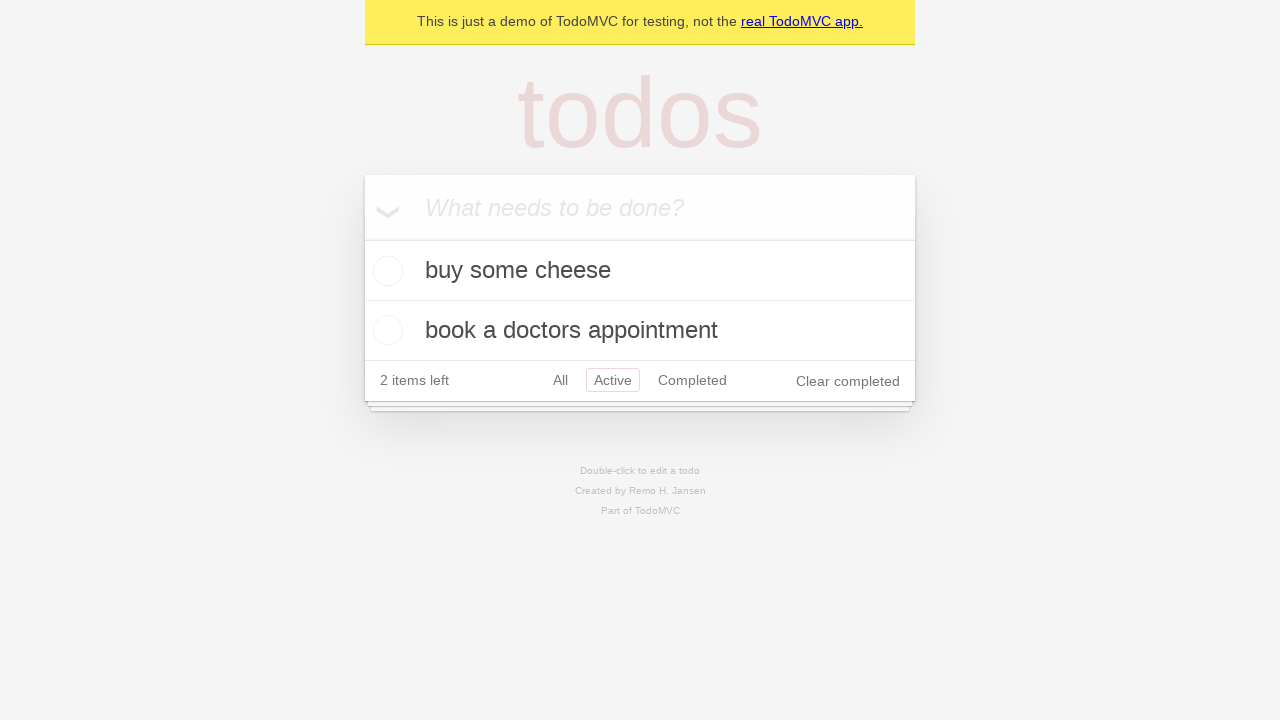

Clicked 'Completed' filter to display completed items at (692, 380) on internal:role=link[name="Completed"i]
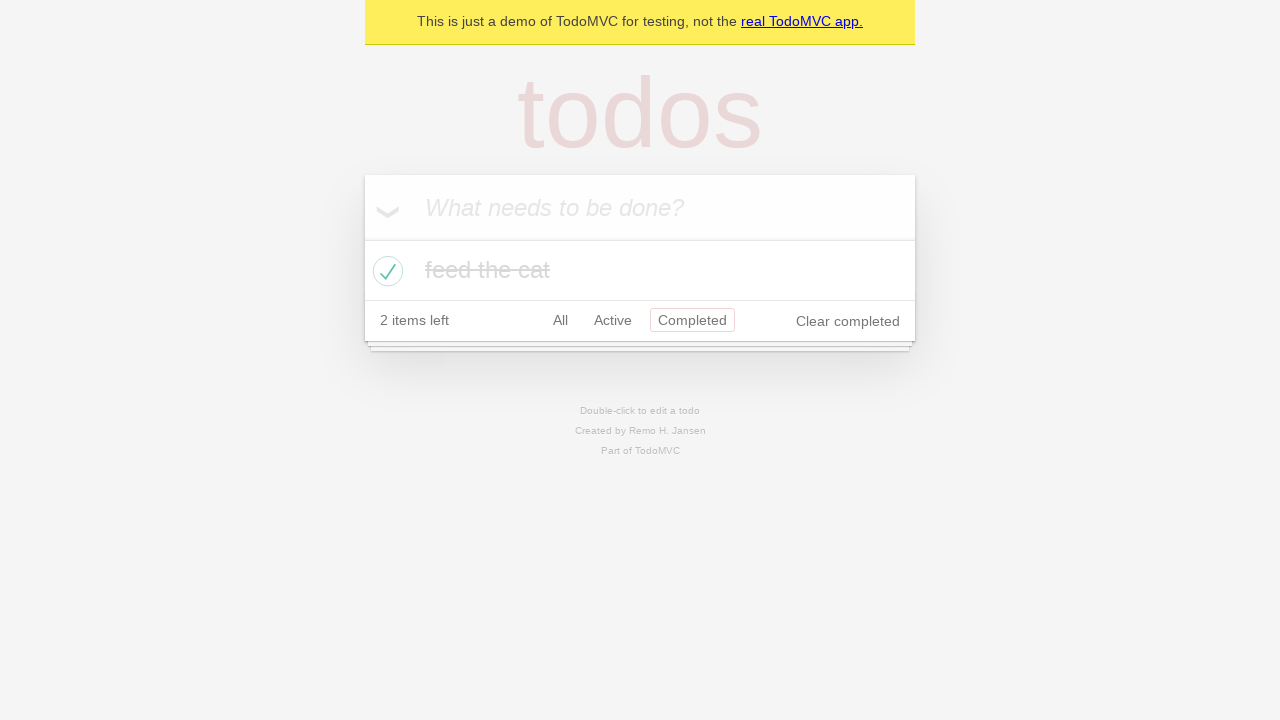

Clicked 'All' filter to display all items at (560, 320) on internal:role=link[name="All"i]
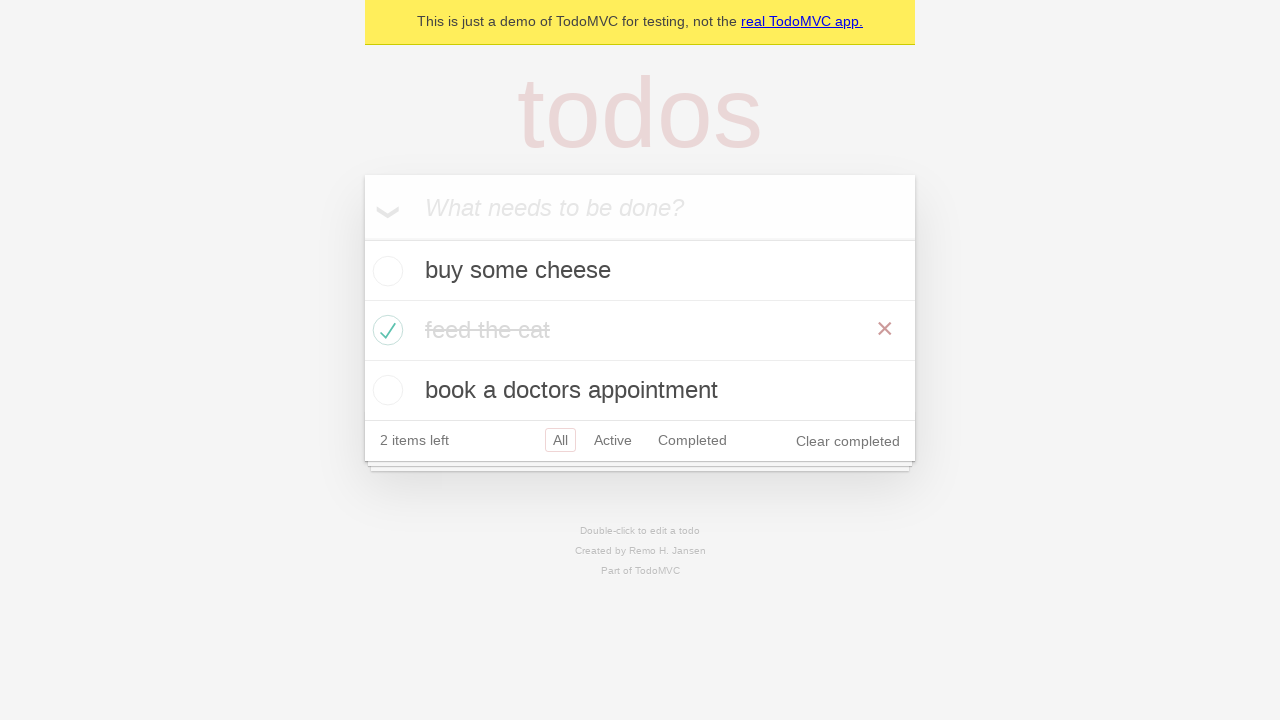

Verified that all three todo items are displayed
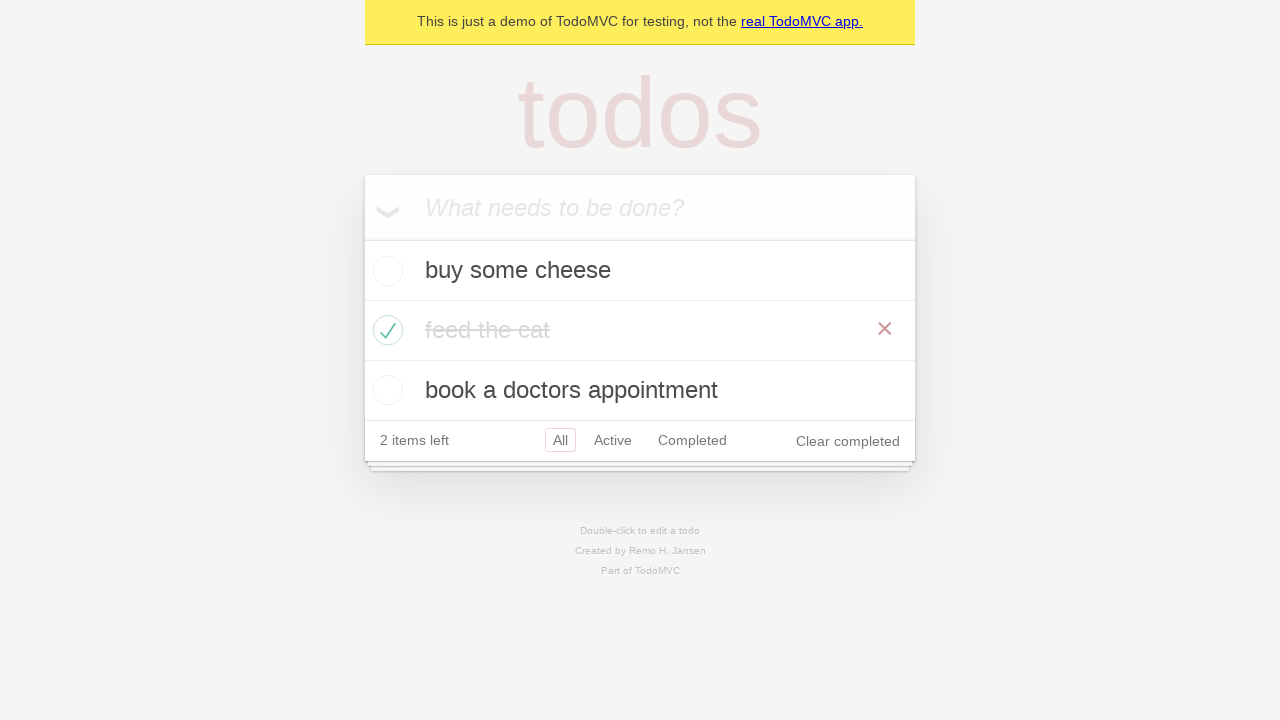

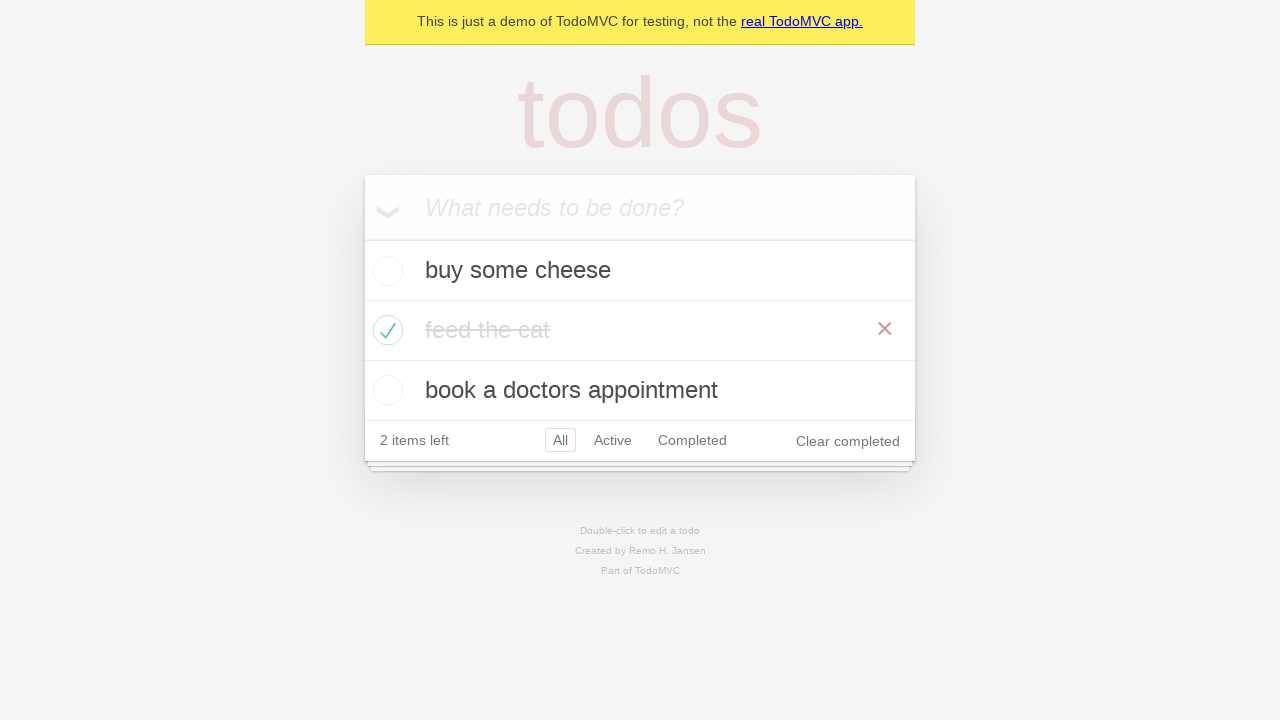